Tests the text box form on DemoQA website by navigating through the Elements section, filling out a form with name, email, and addresses, and verifying the submitted data is displayed correctly

Starting URL: https://demoqa.com

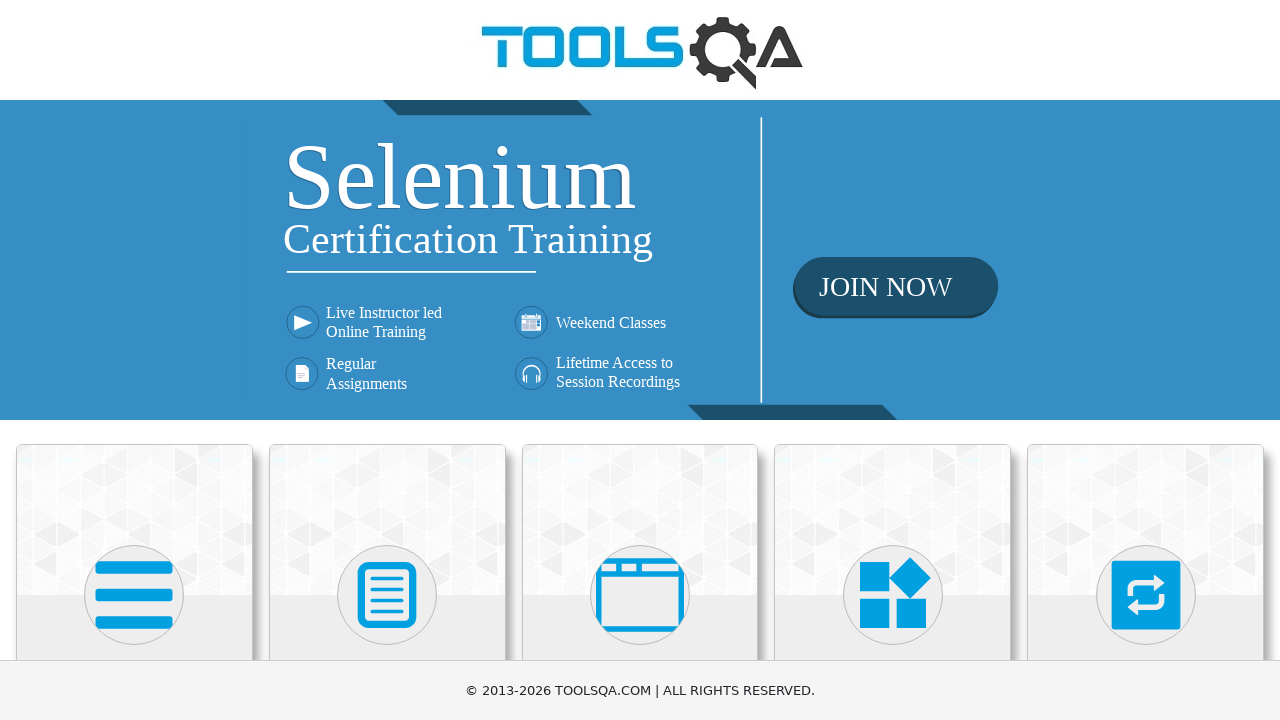

Clicked on Elements card at (134, 520) on .card.mt-4.top-card >> nth=0
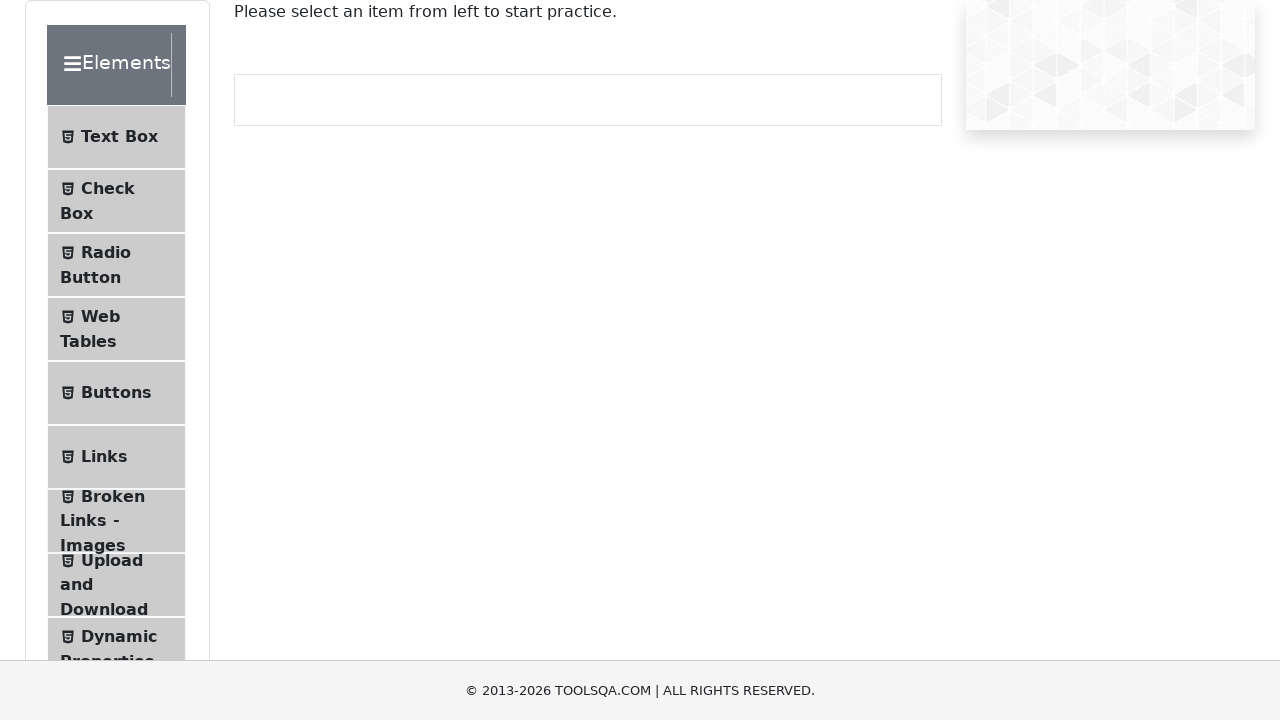

Clicked on Text Box menu item at (116, 137) on #item-0 >> nth=0
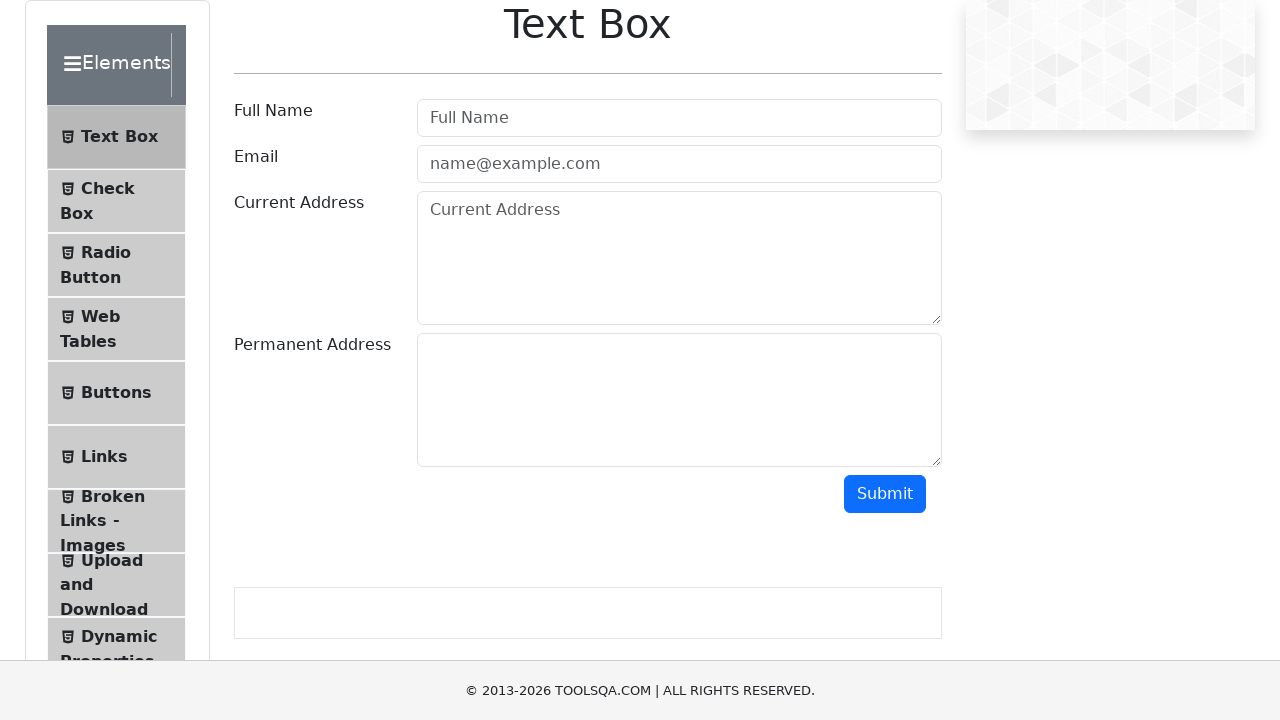

Filled userName field with 'Name3' on #userName
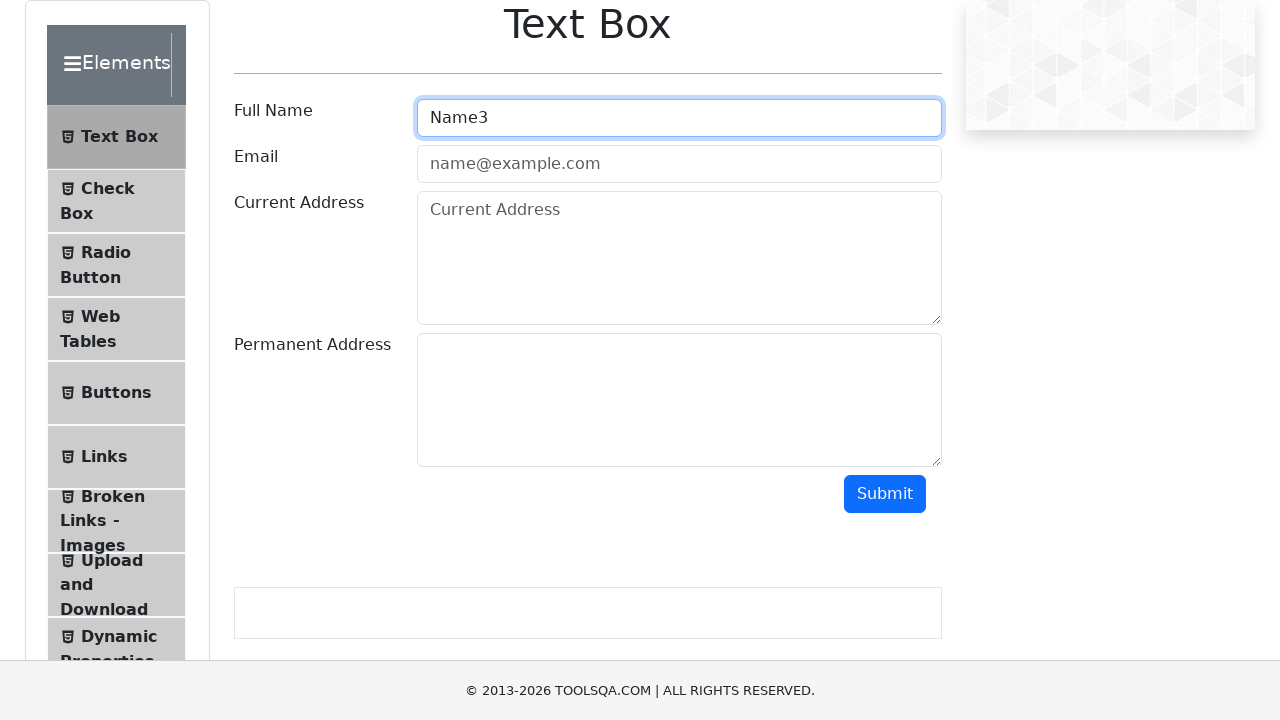

Filled userEmail field with 'mai@mail.com' on #userEmail
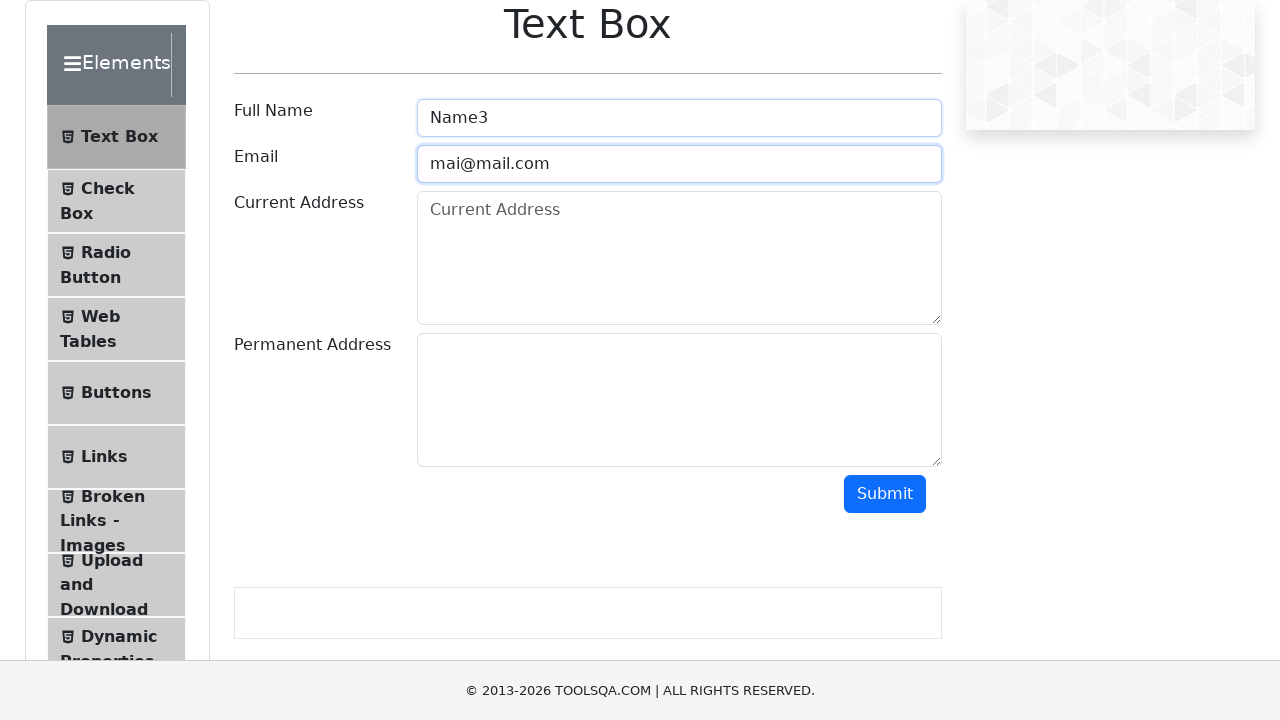

Filled currentAddress field with 'Adresa1' on #currentAddress
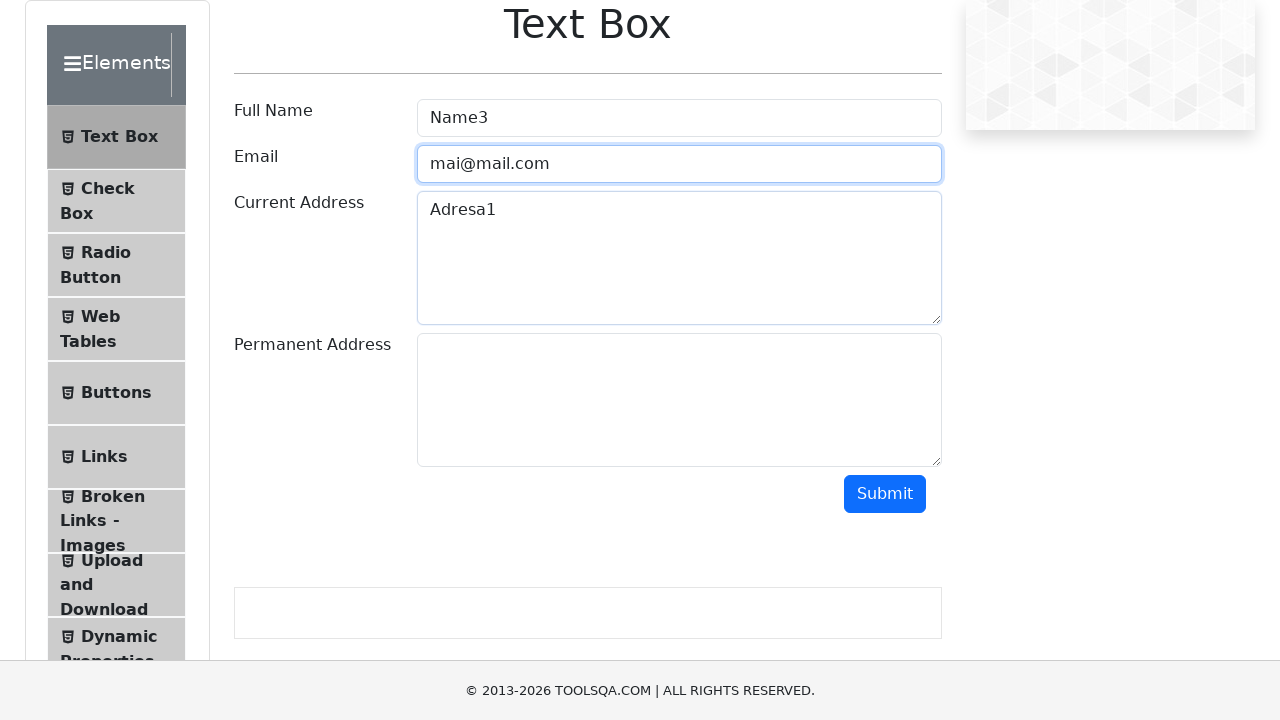

Filled permanentAddress field with 'Adresa2' on #permanentAddress
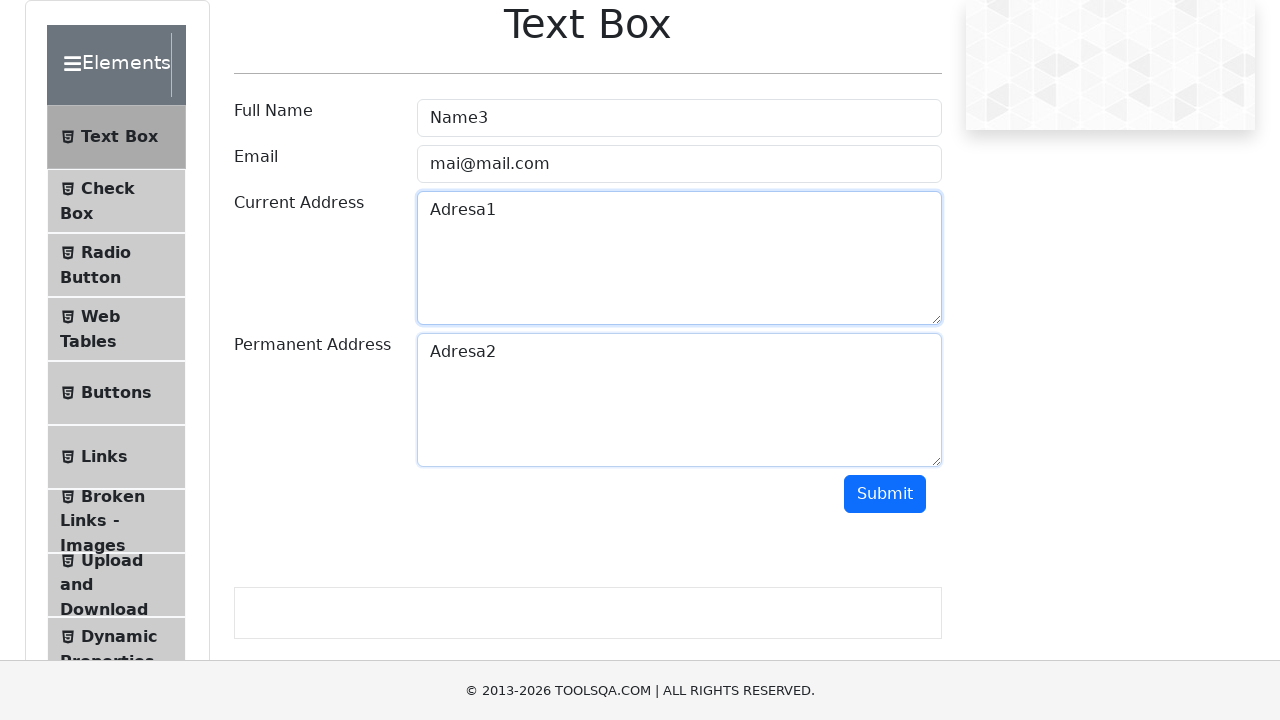

Scrolled submit button into view
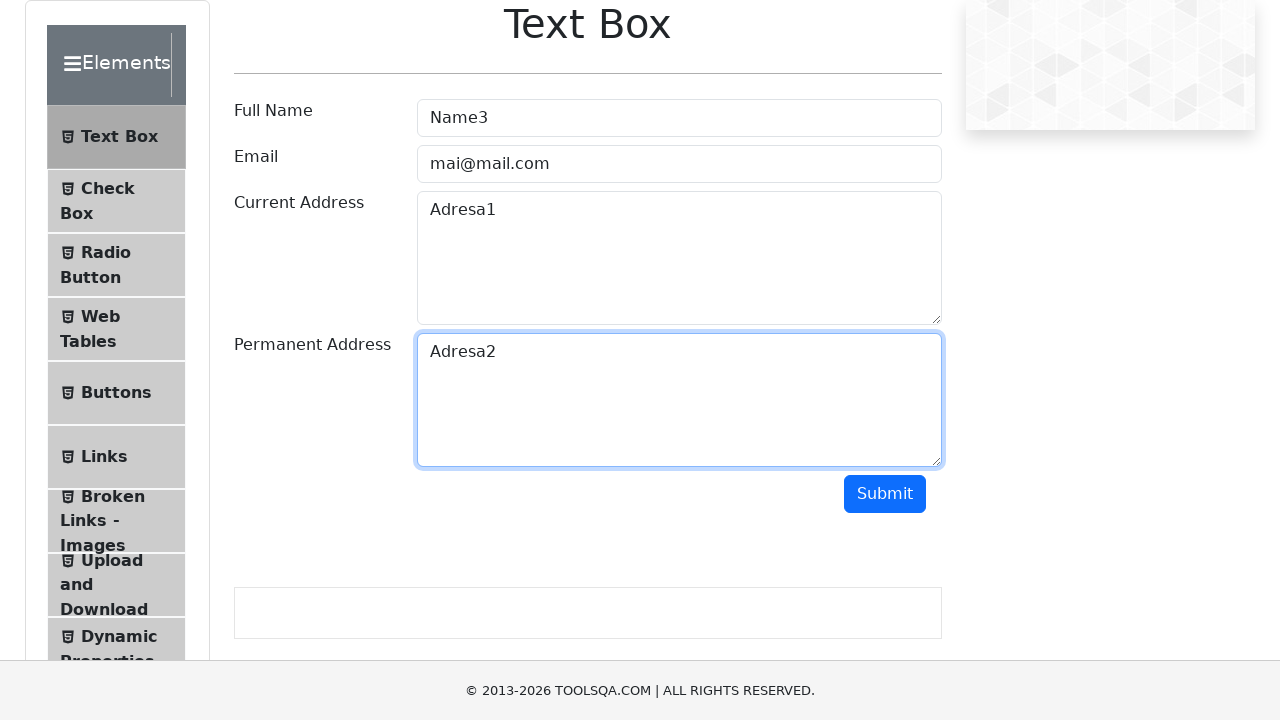

Clicked submit button at (885, 494) on #submit
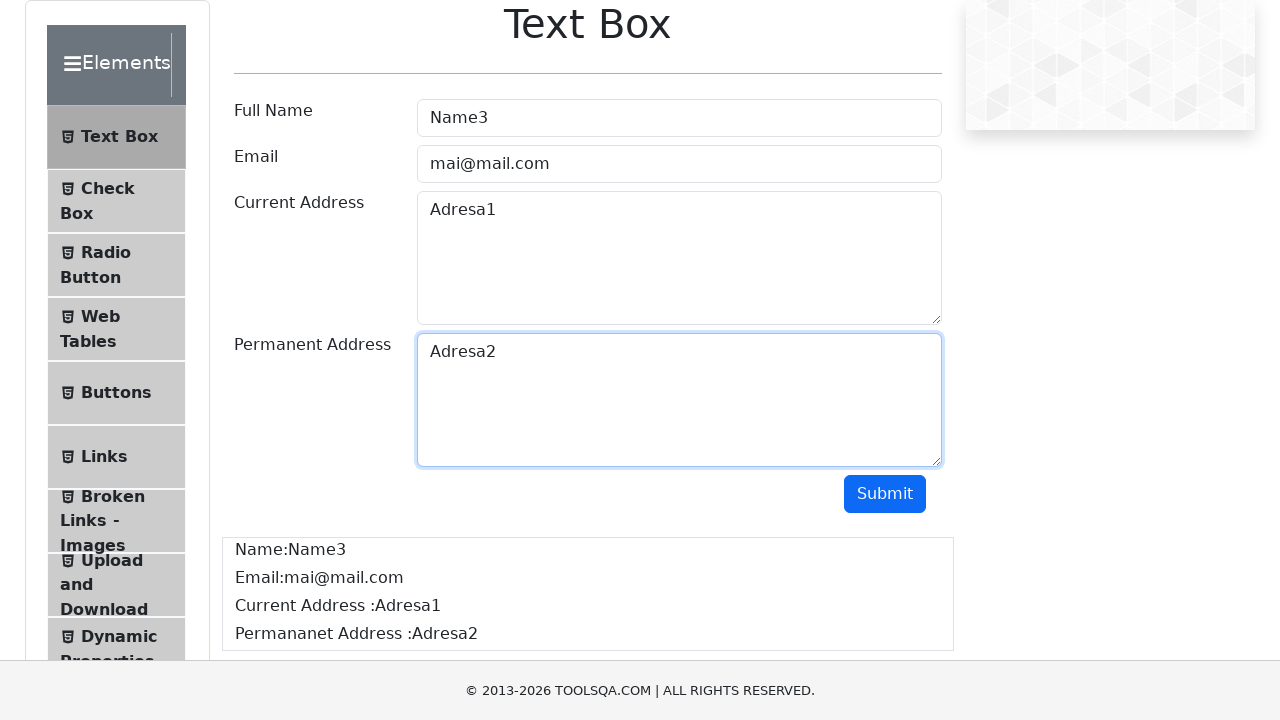

Output section loaded with submitted data
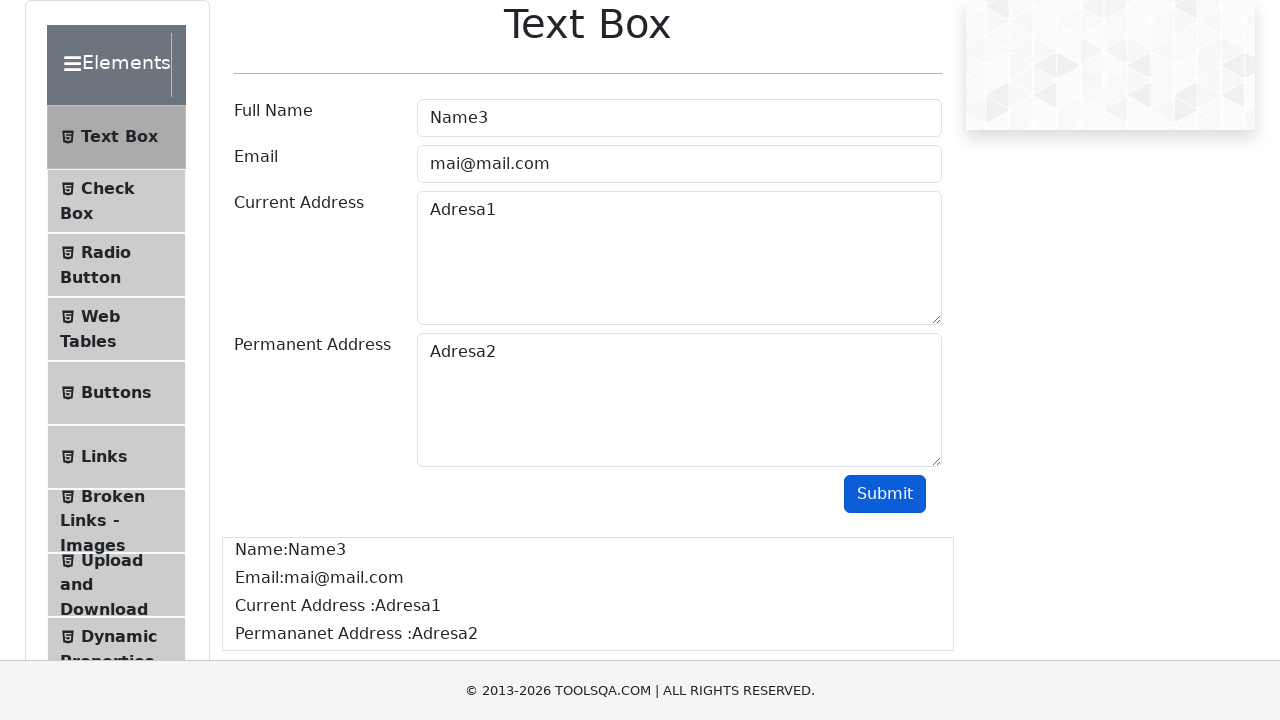

Verified name 'Name3' is displayed in output
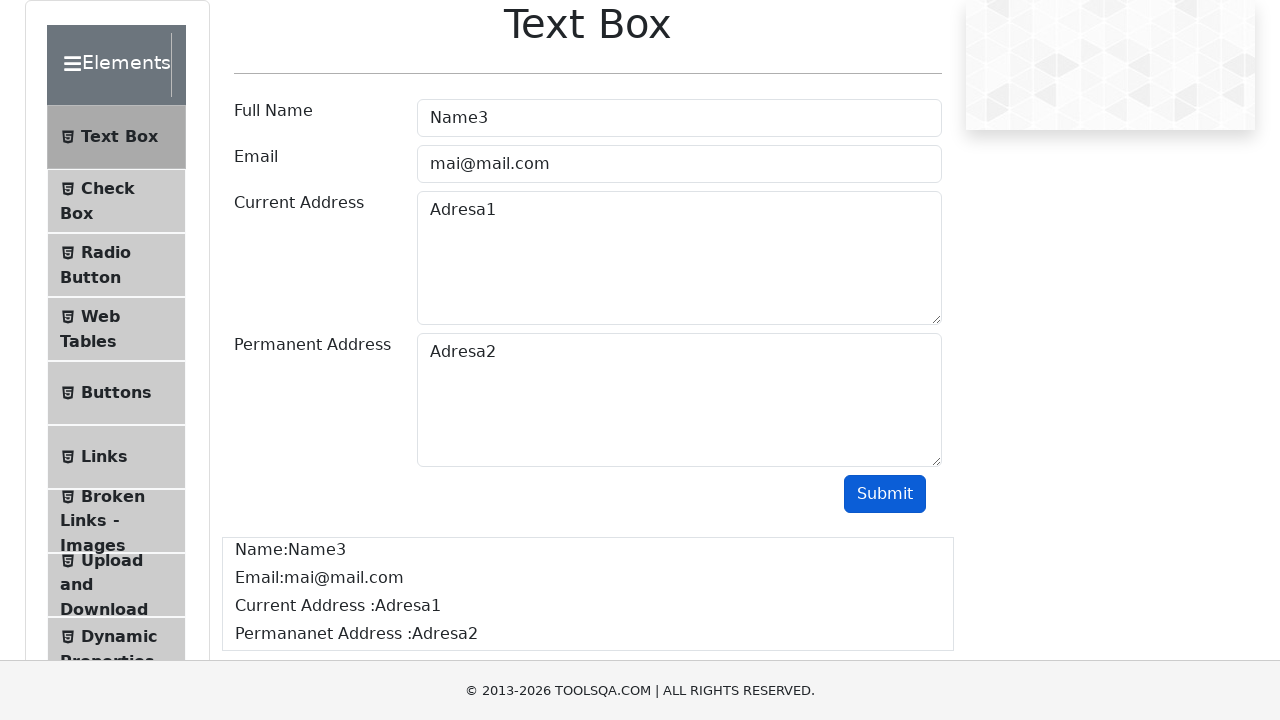

Verified email 'mai@mail.com' is displayed in output
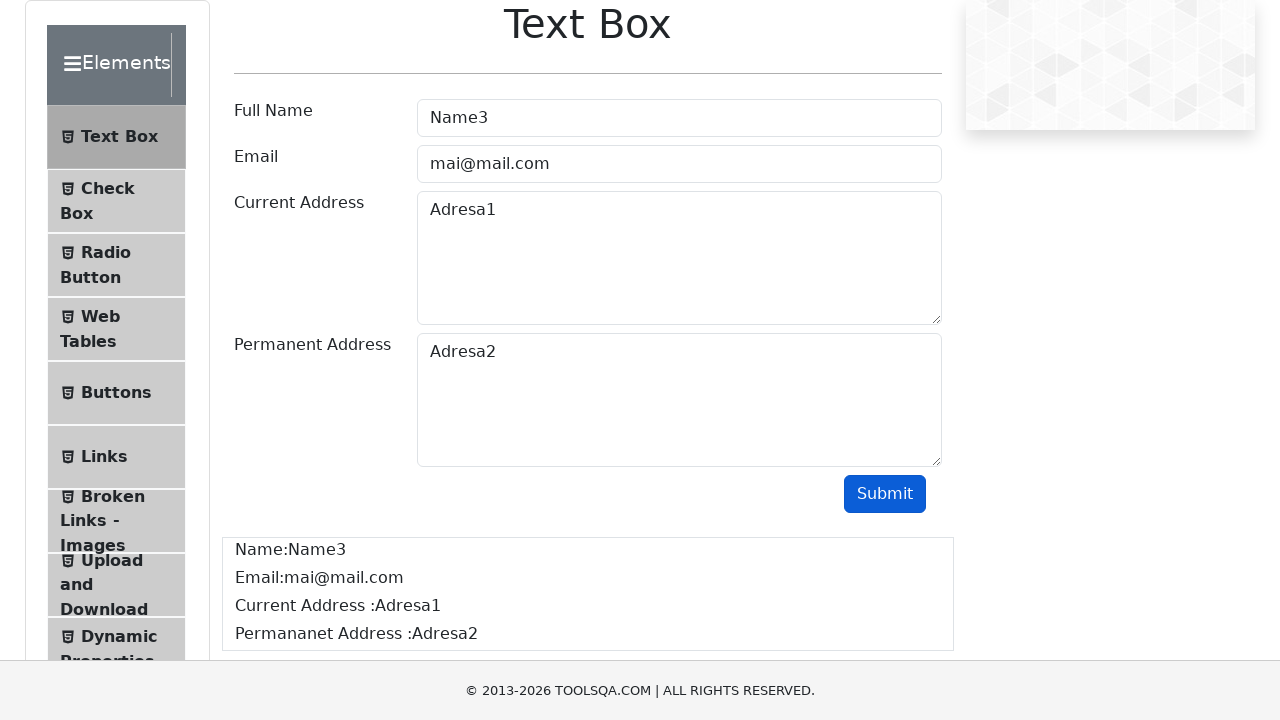

Verified current address 'Adresa1' is displayed in output
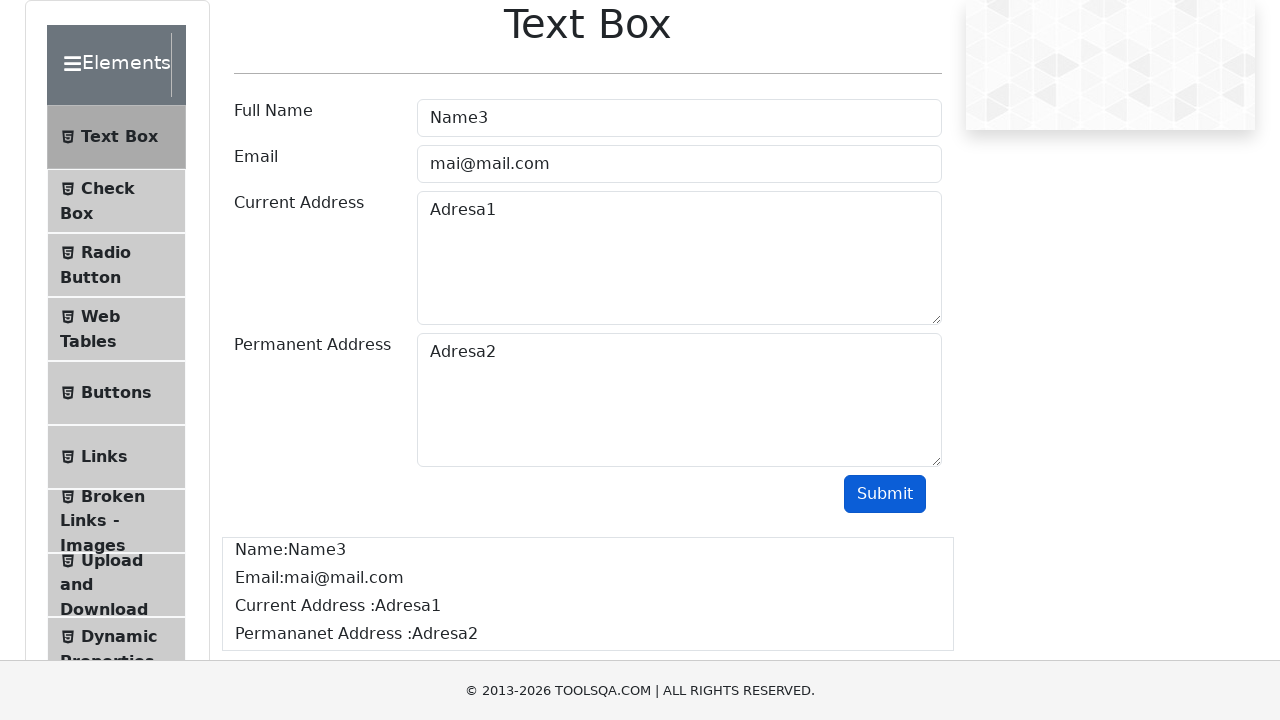

Verified permanent address 'Adresa2' is displayed in output
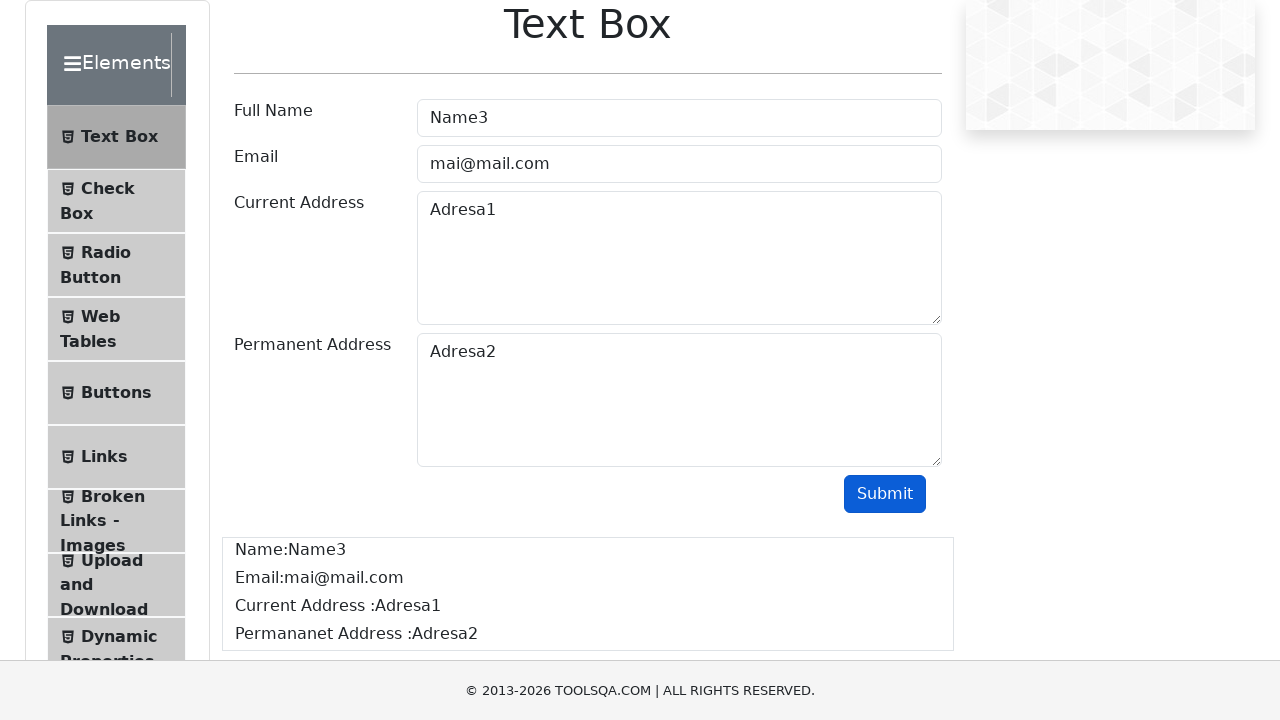

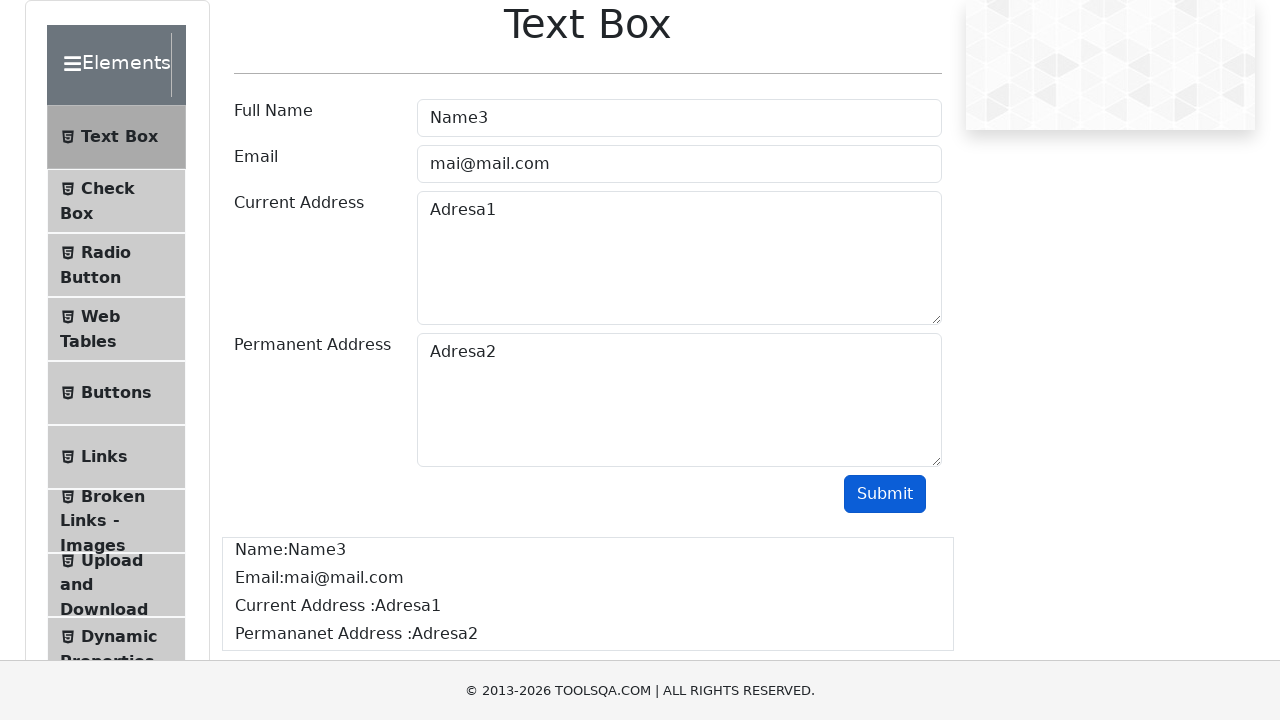